Tests iframe switching functionality by accessing text content from two different frames on the page

Starting URL: https://demoqa.com/frames

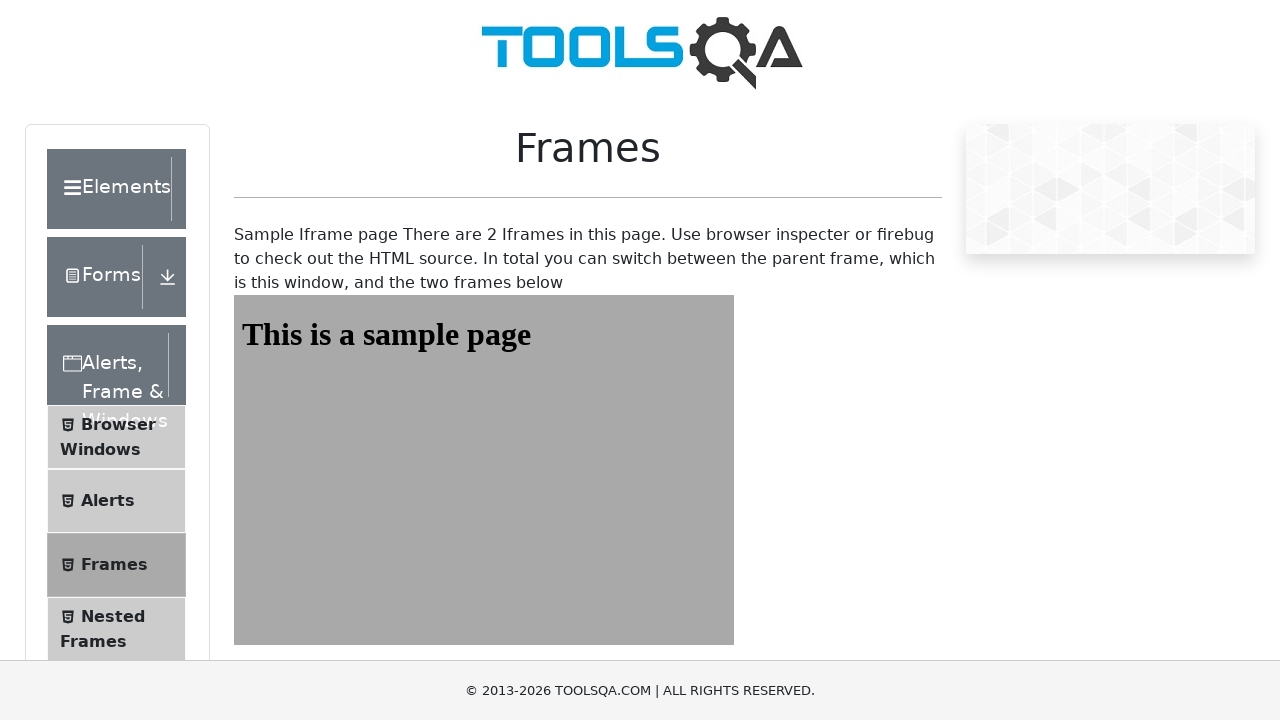

Navigated to iframe test page at https://demoqa.com/frames
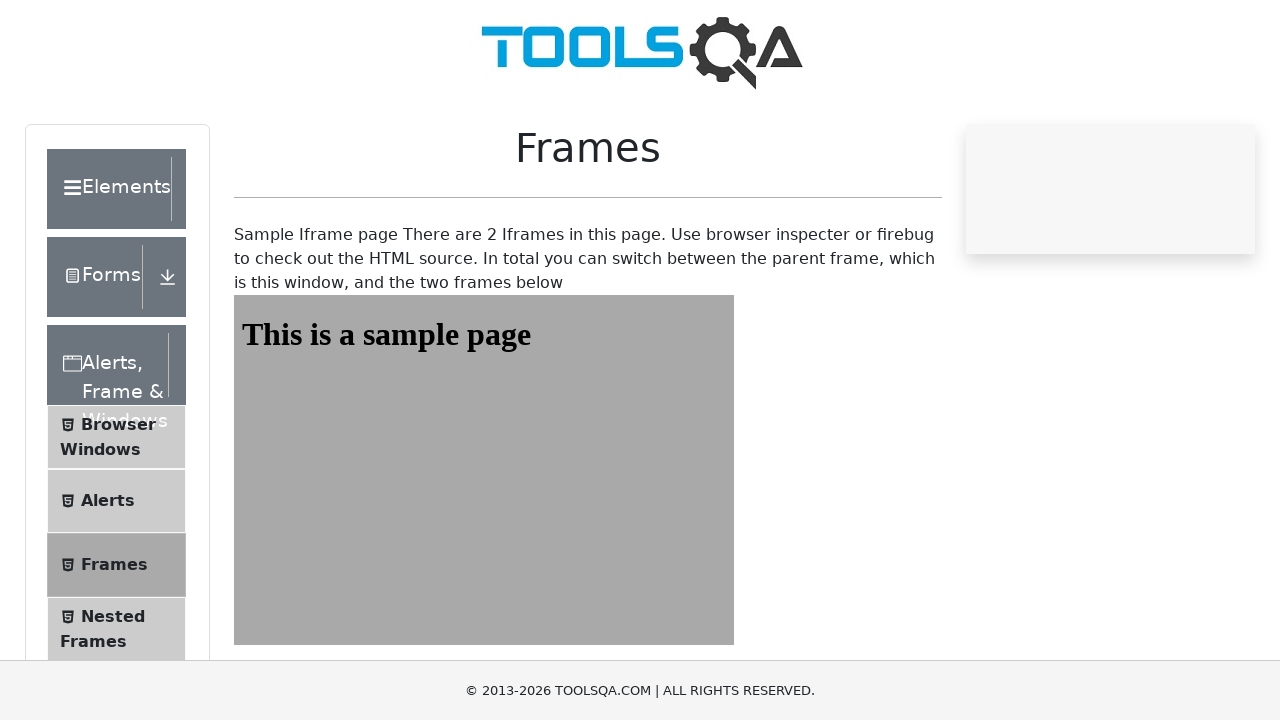

Located first iframe element with id 'frame1'
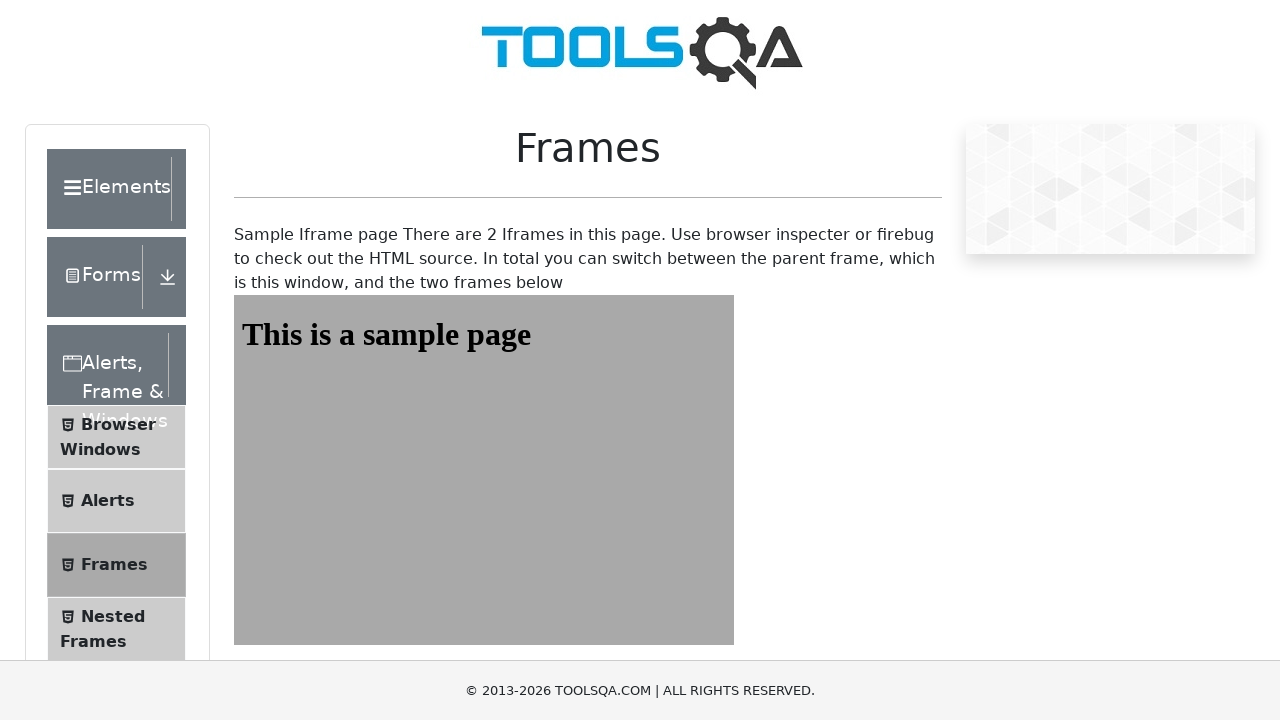

Extracted text from first frame: 'This is a sample page'
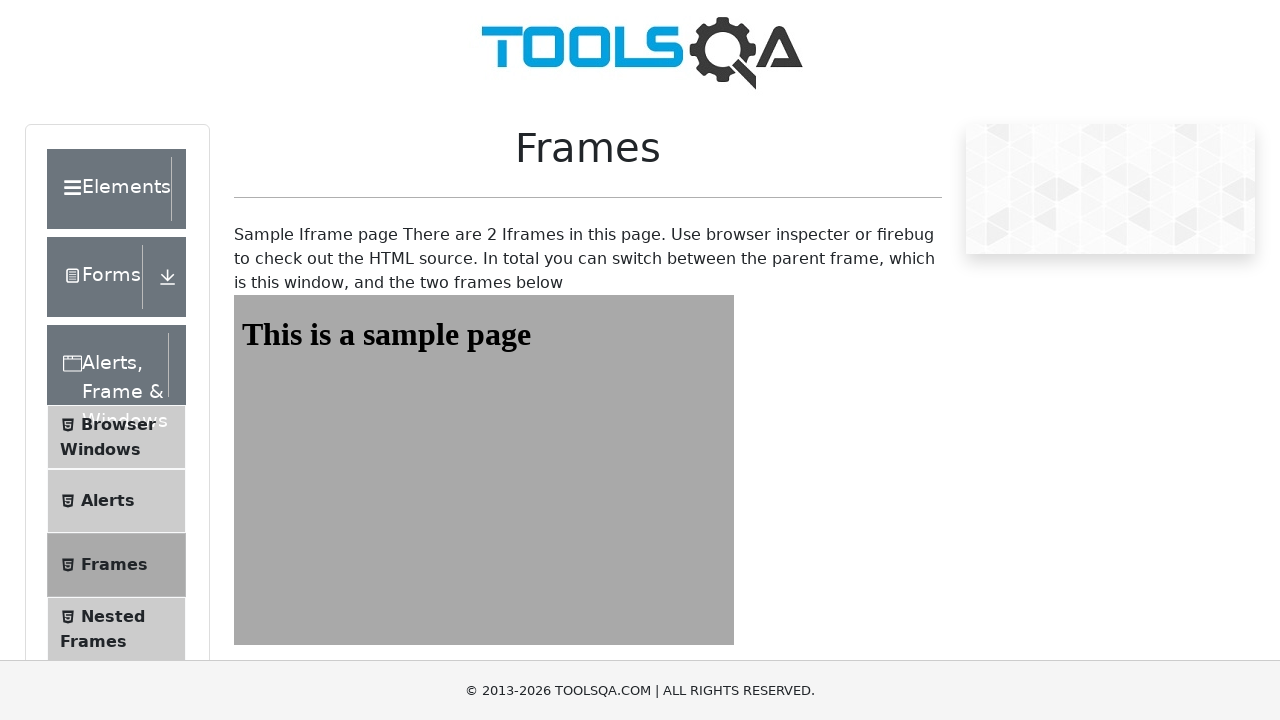

Printed text from first frame: 'This is a sample page'
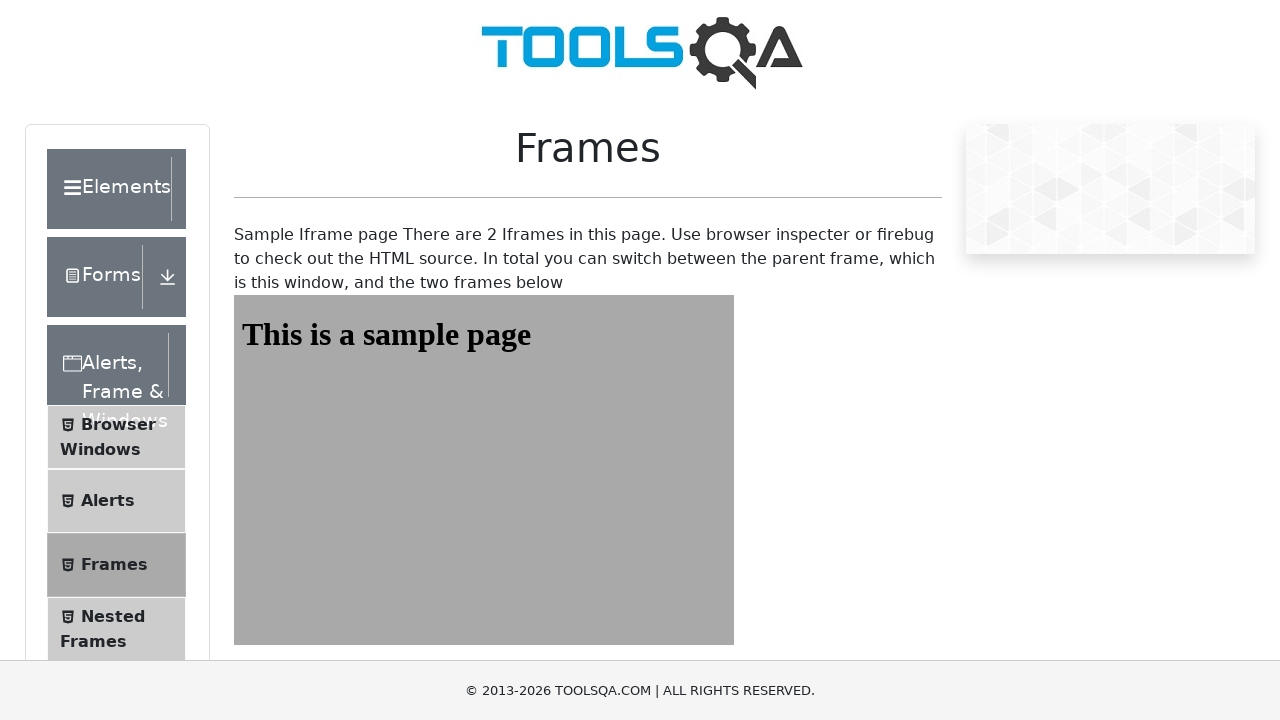

Located second iframe element with id 'frame2'
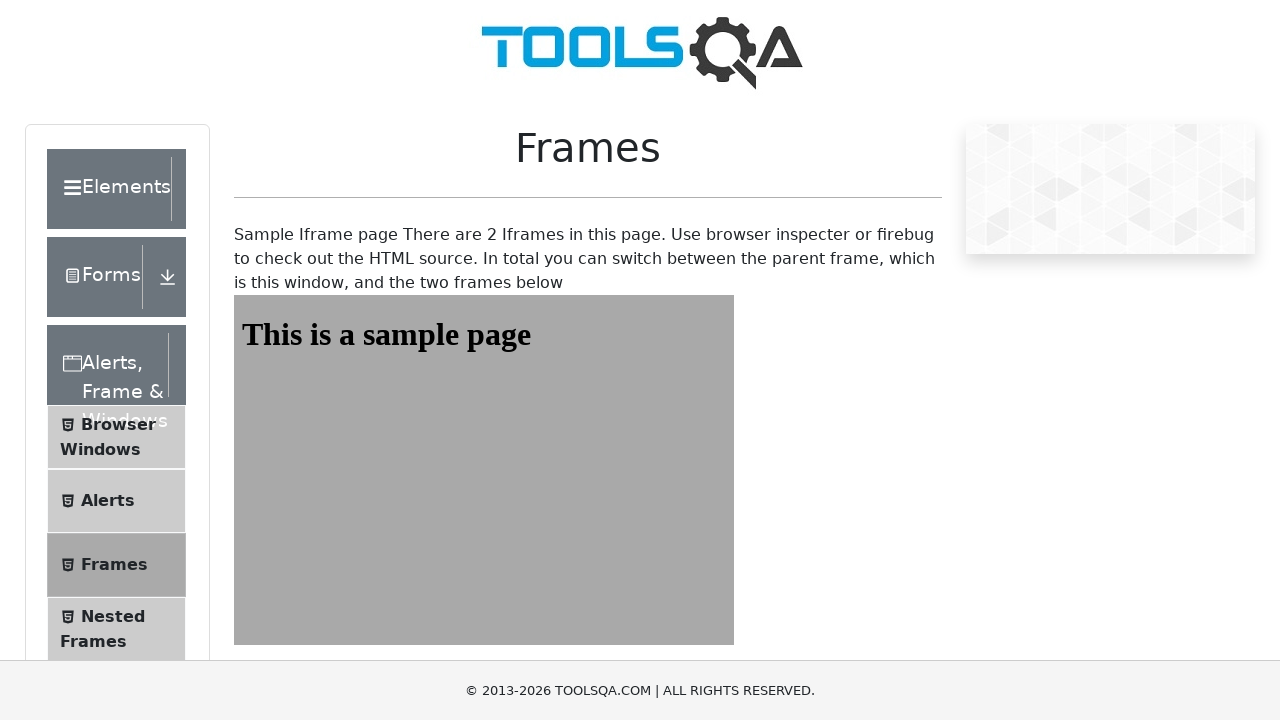

Extracted text from second frame: 'This is a sample page'
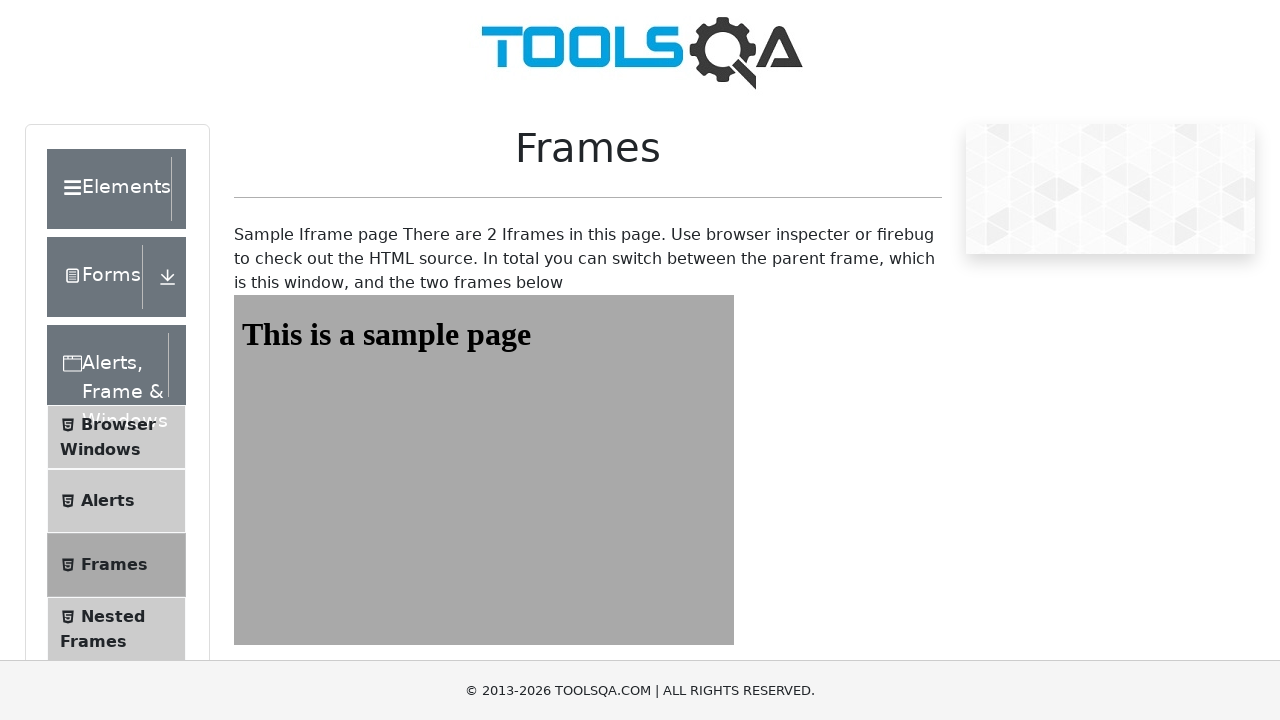

Printed text from second frame: 'This is a sample page'
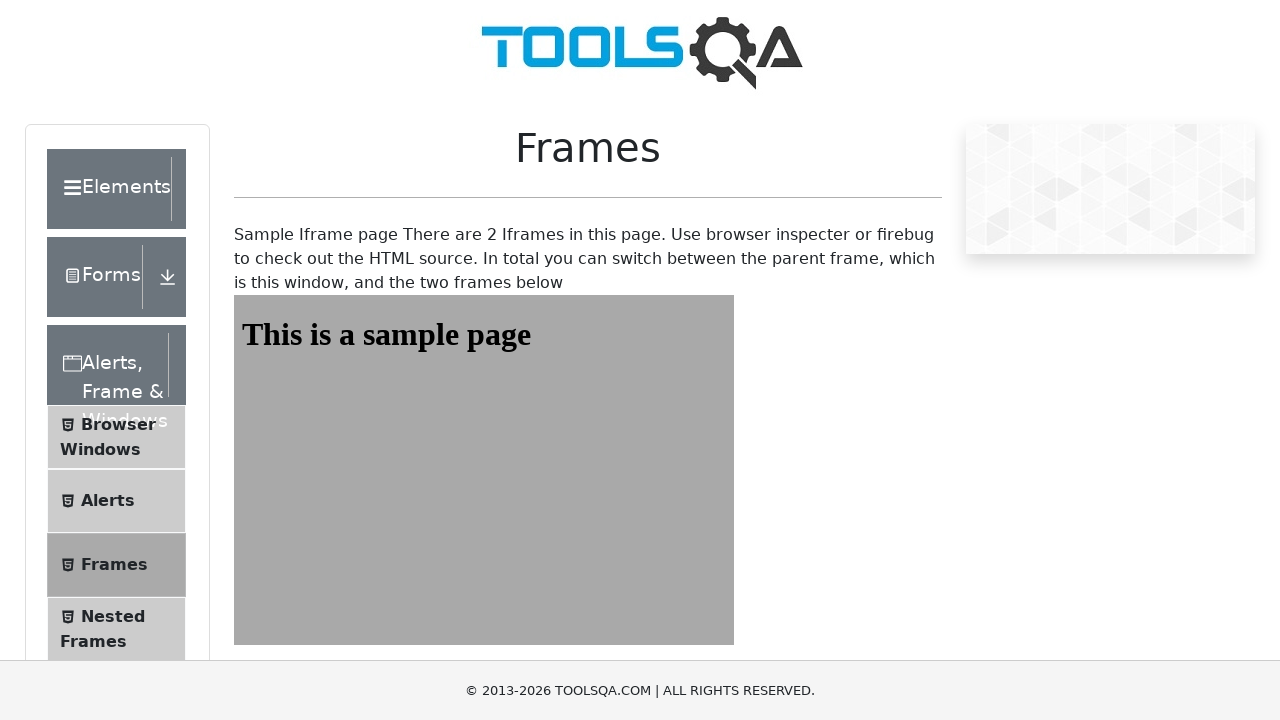

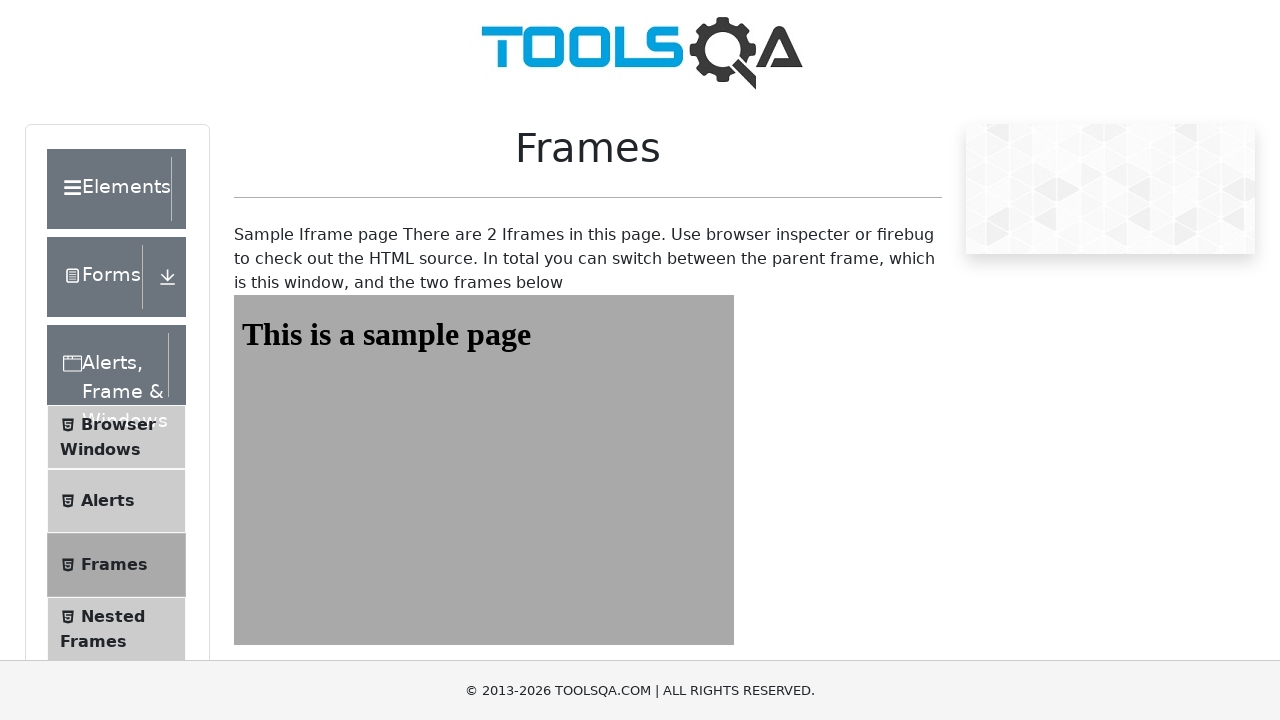